Tests the cookies demo page by waiting for it to load, verifying cookies exist, clearing them via context, and clicking the refresh cookies button.

Starting URL: https://bonigarcia.dev/selenium-webdriver-java/cookies.html

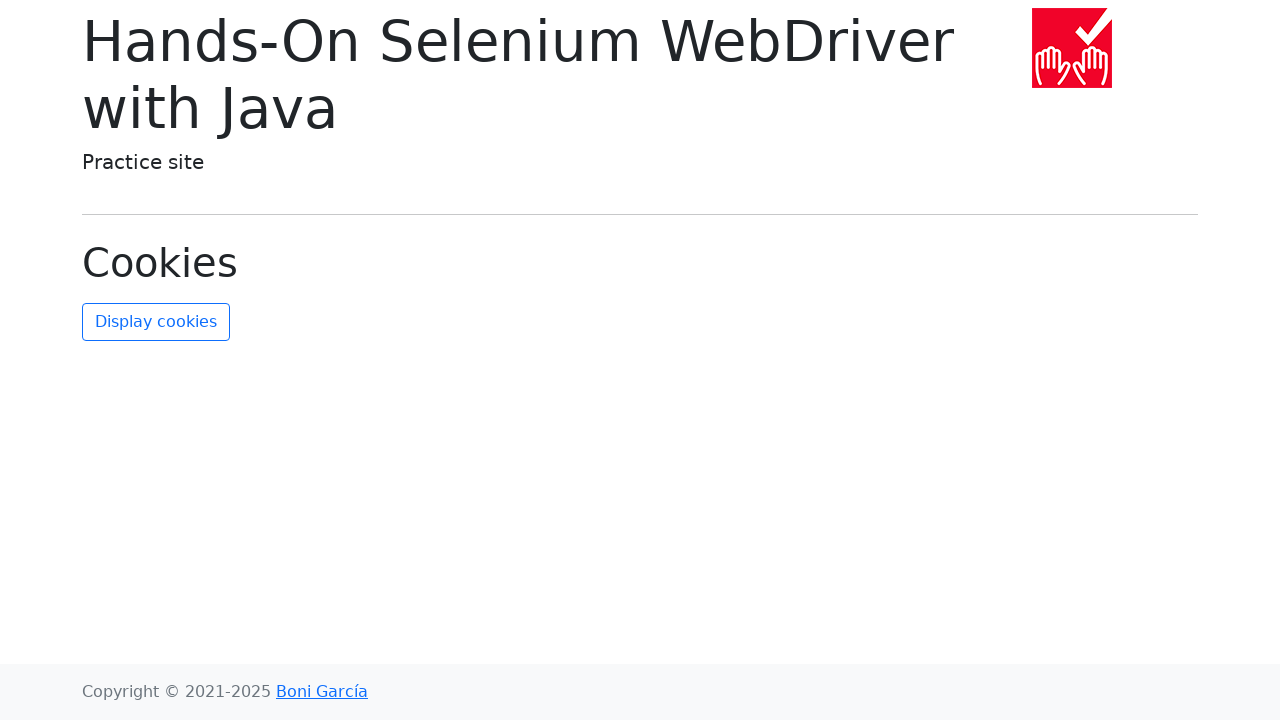

Waited for page to fully load (networkidle)
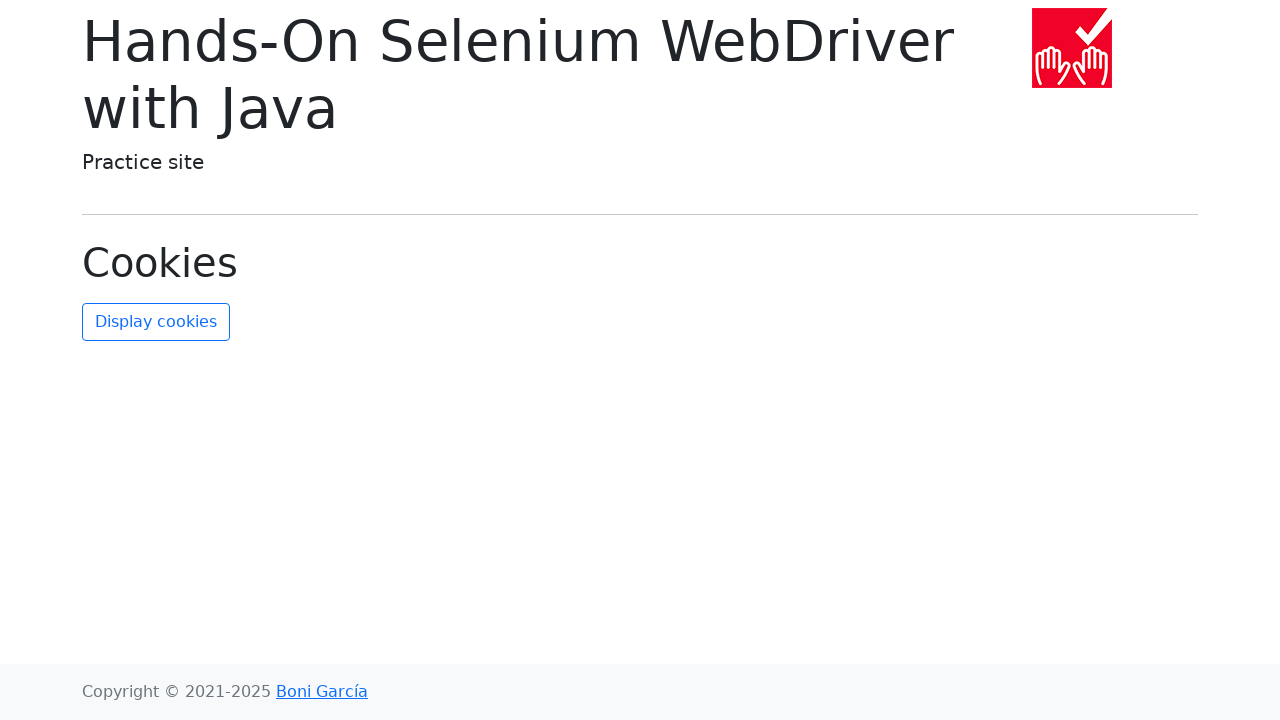

Retrieved cookies from context
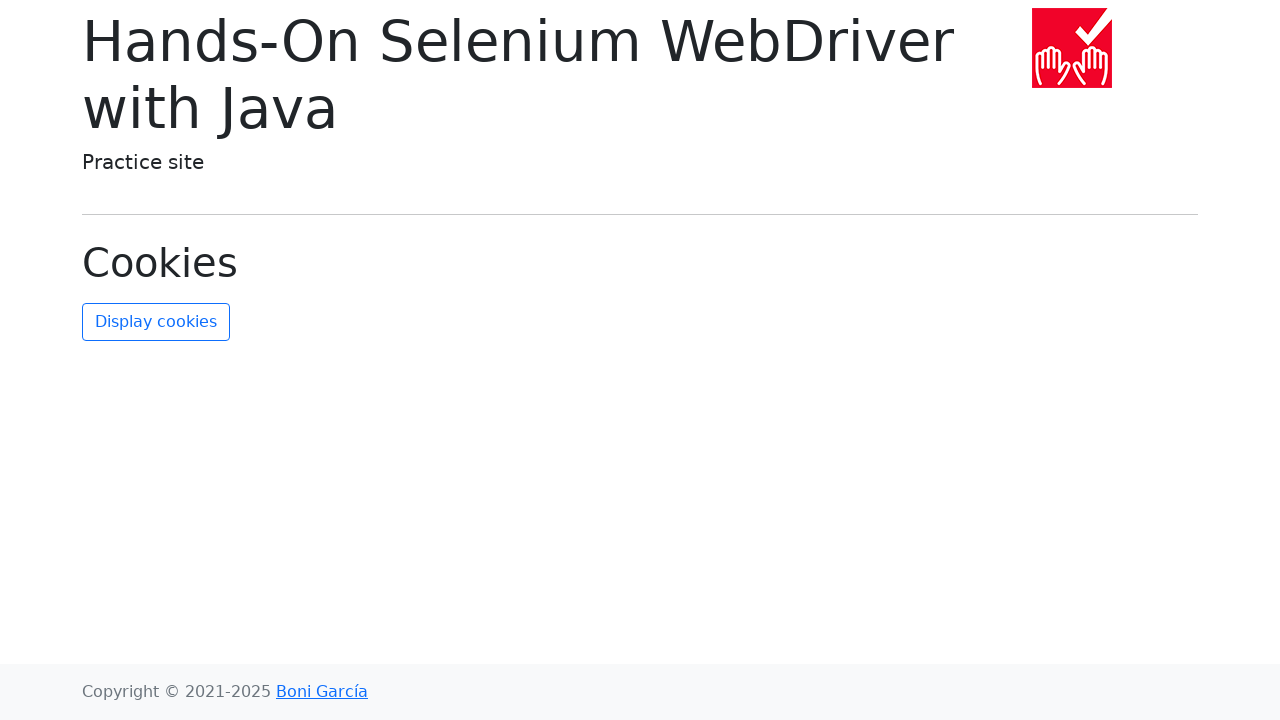

Verified that cookies exist on the page
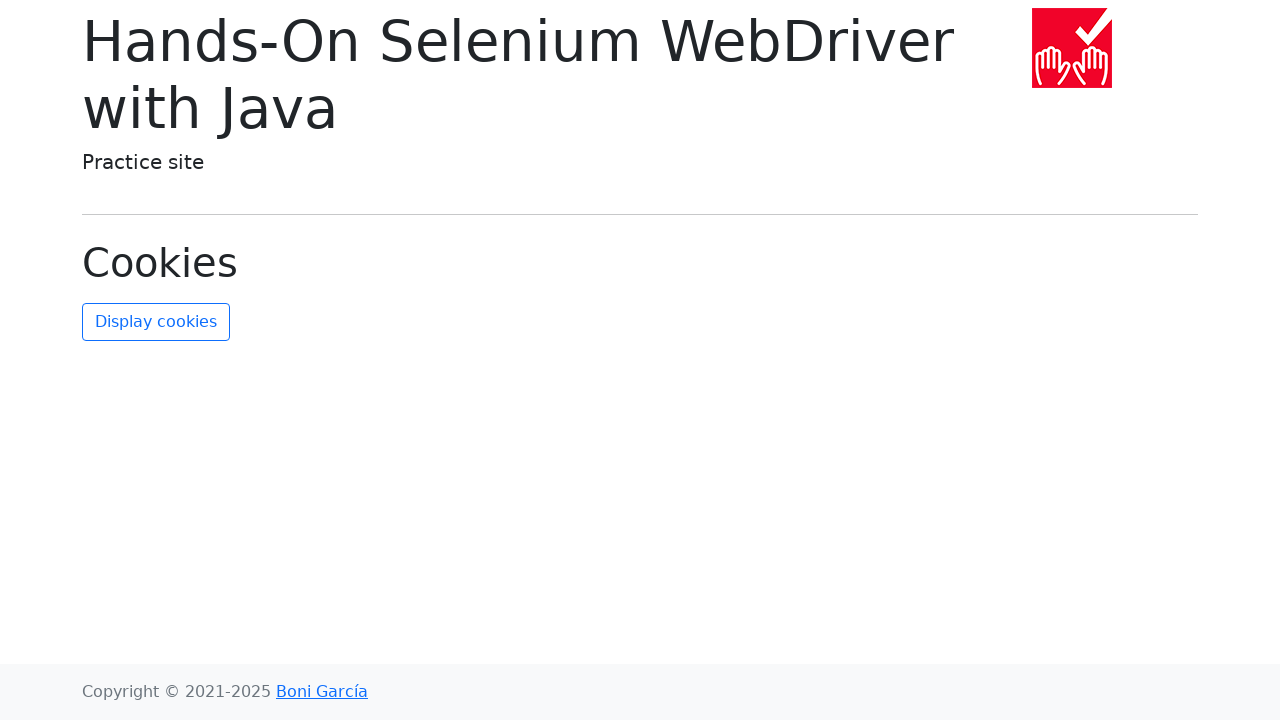

Cleared all cookies using context API
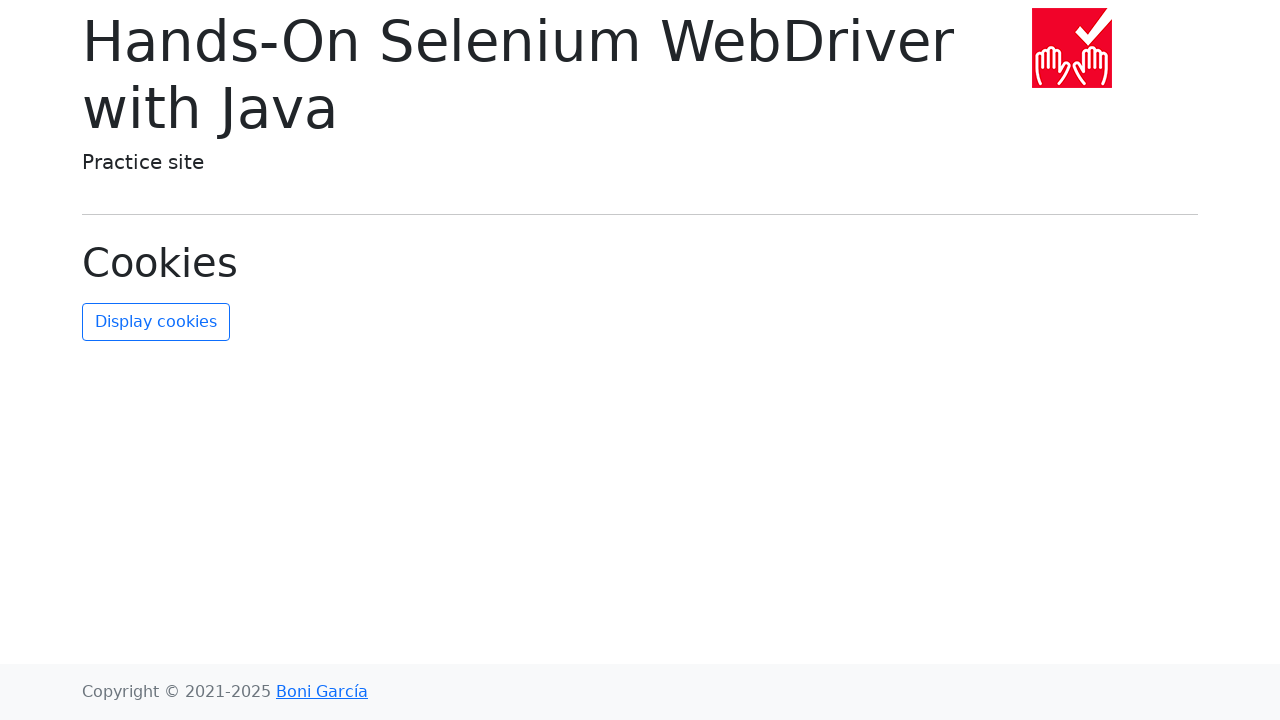

Retrieved cookies after clearing to verify
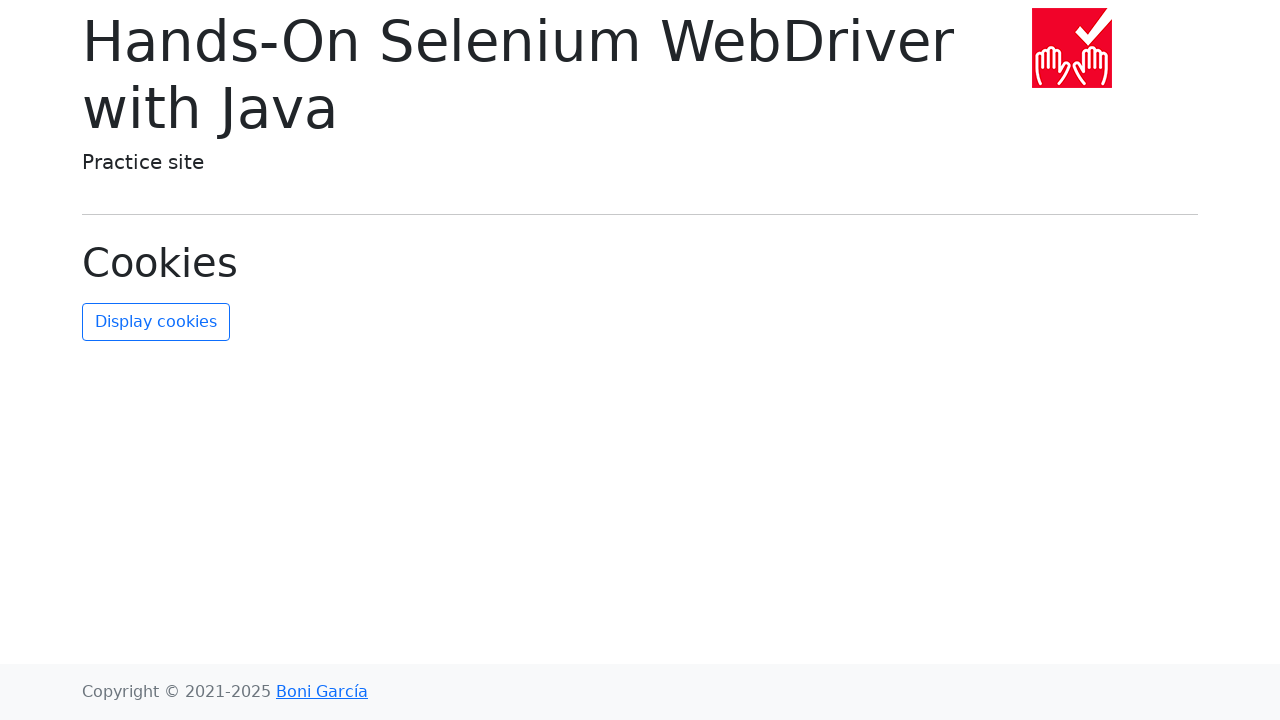

Verified that all cookies were cleared
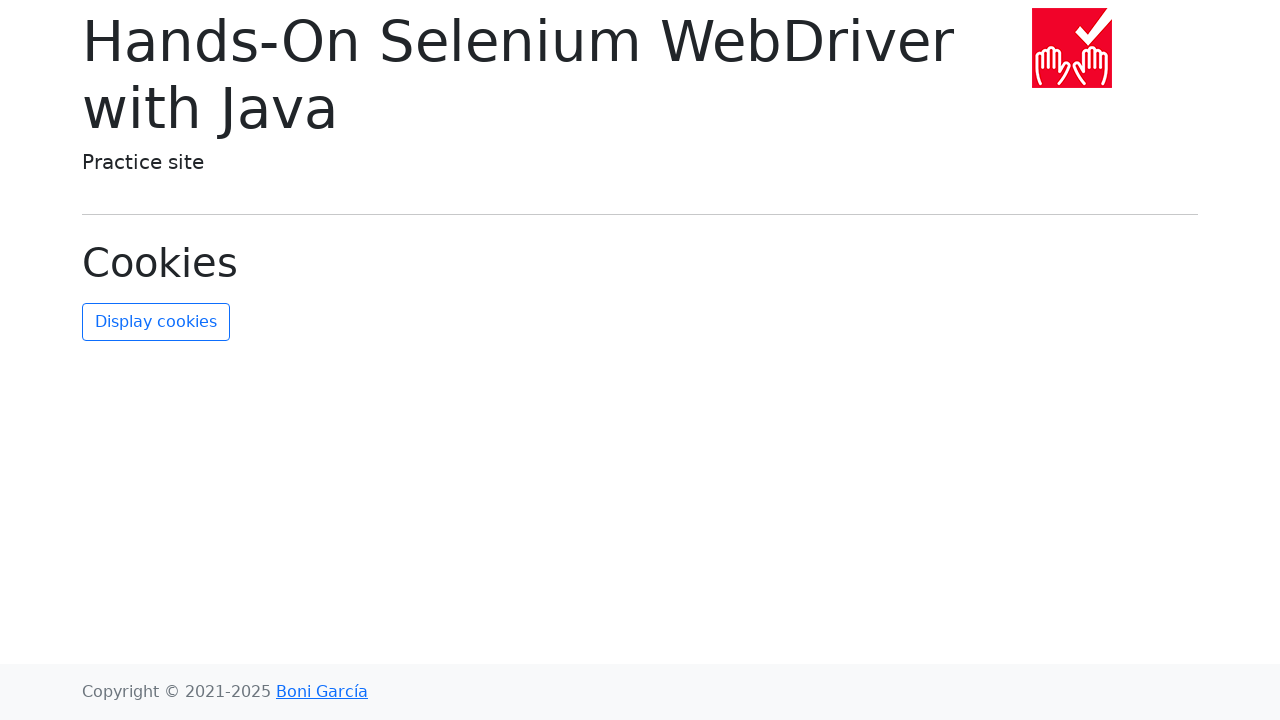

Clicked the refresh cookies button at (156, 322) on #refresh-cookies
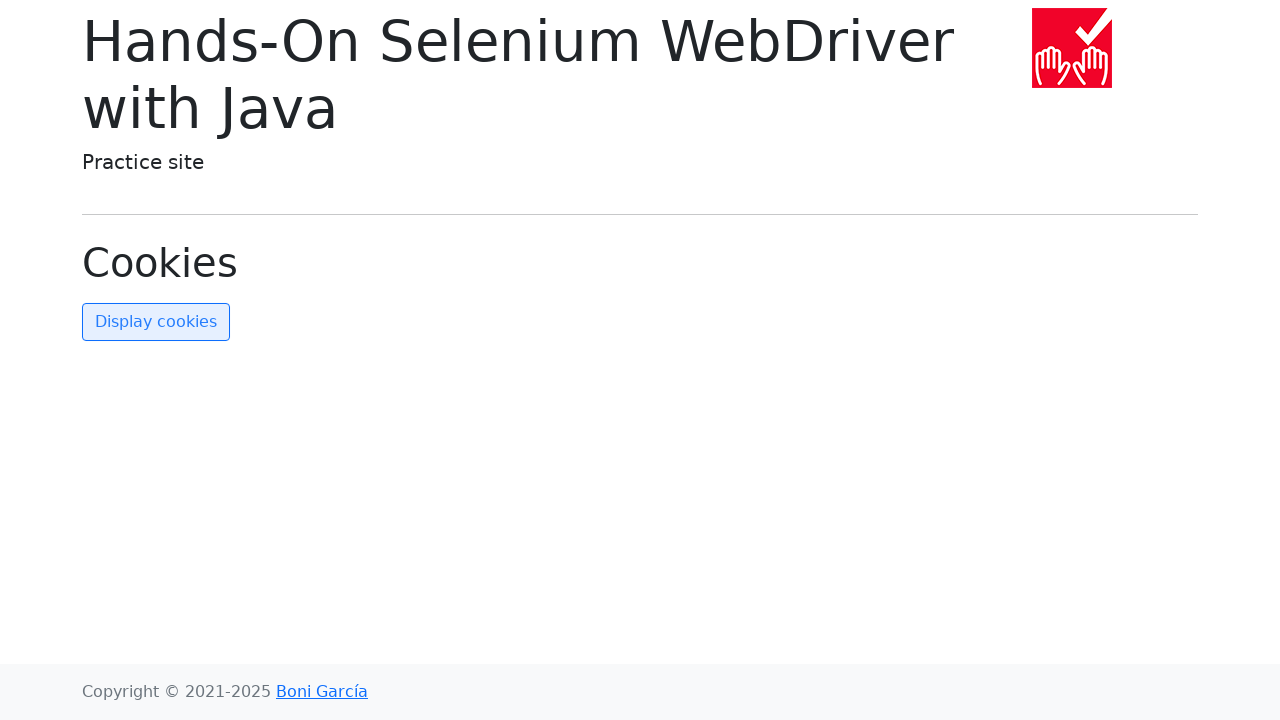

Waited for page to process the refresh (networkidle)
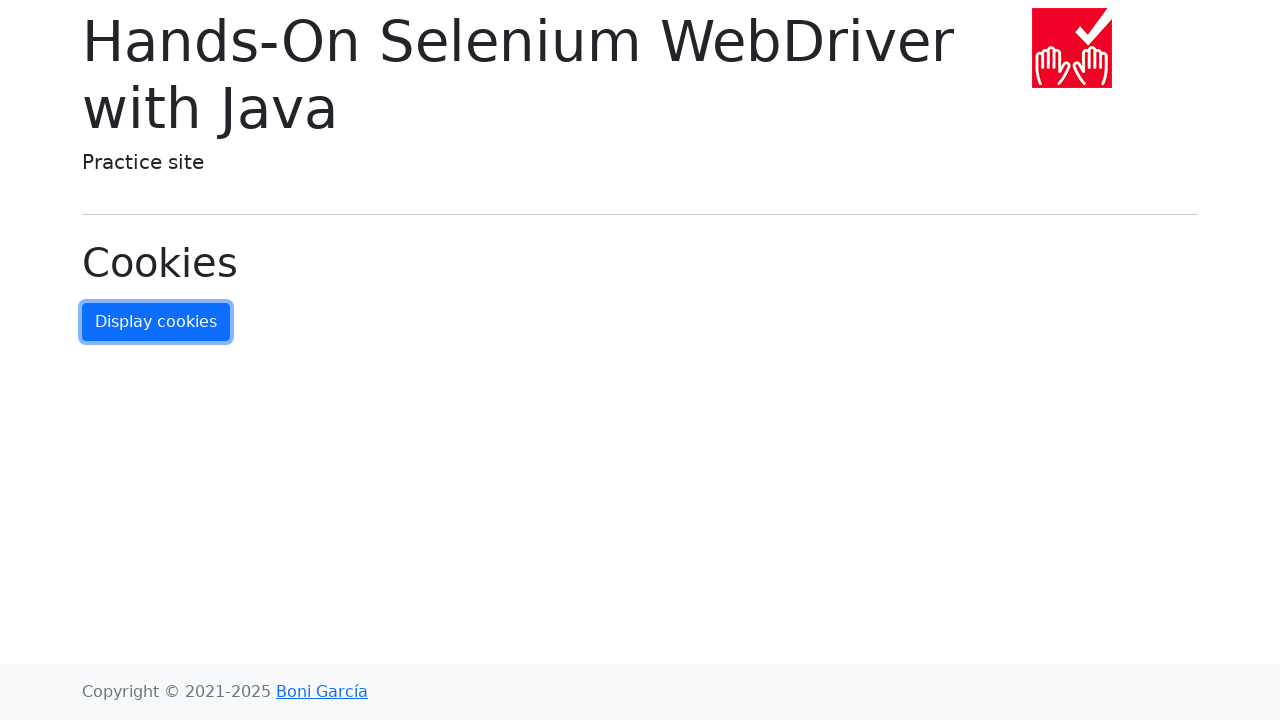

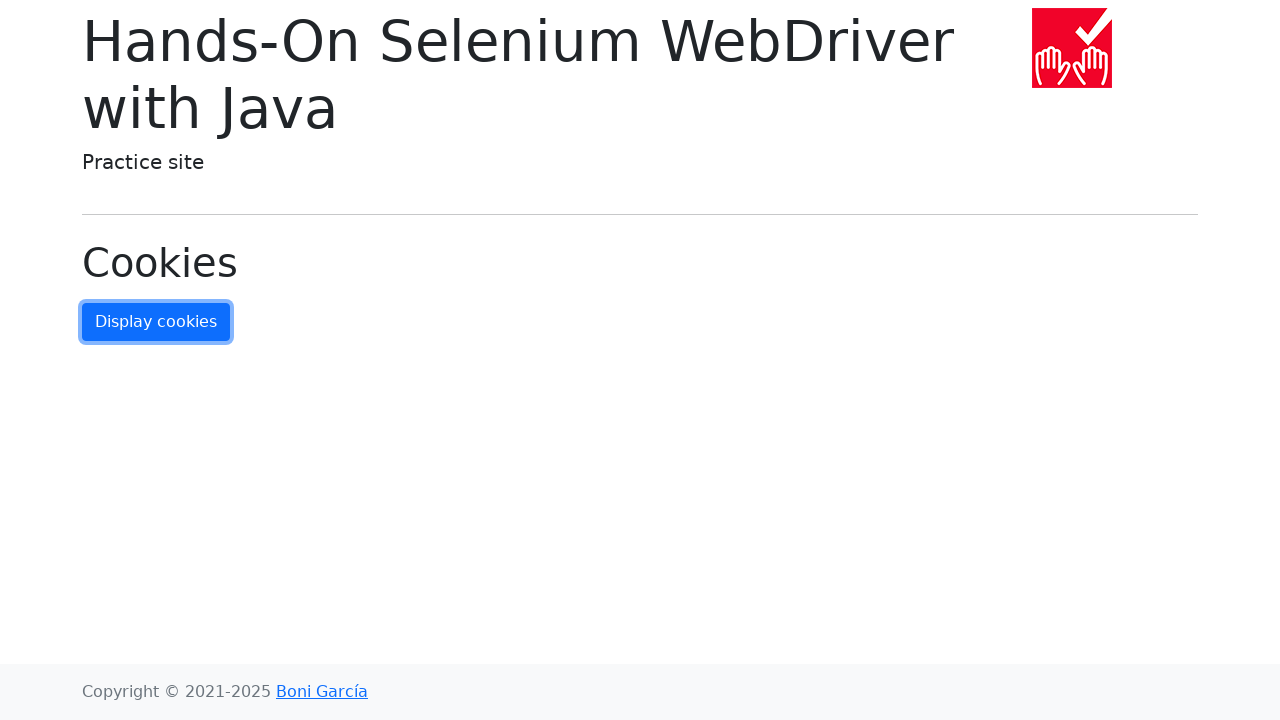